Tests a complete flight booking flow on BlazeDemo by selecting departure and destination cities, choosing a flight, filling in passenger and payment details, and completing the purchase.

Starting URL: https://blazedemo.com/

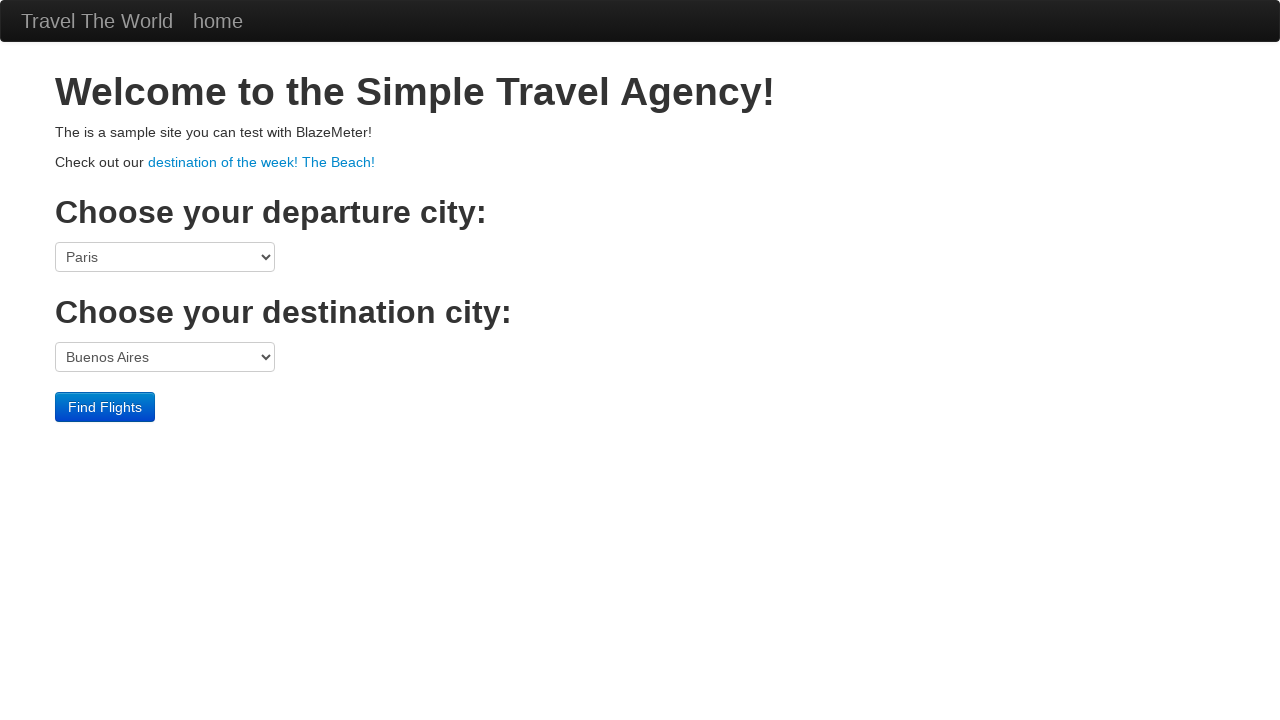

Selected Philadelphia as departure city on select[name="fromPort"]
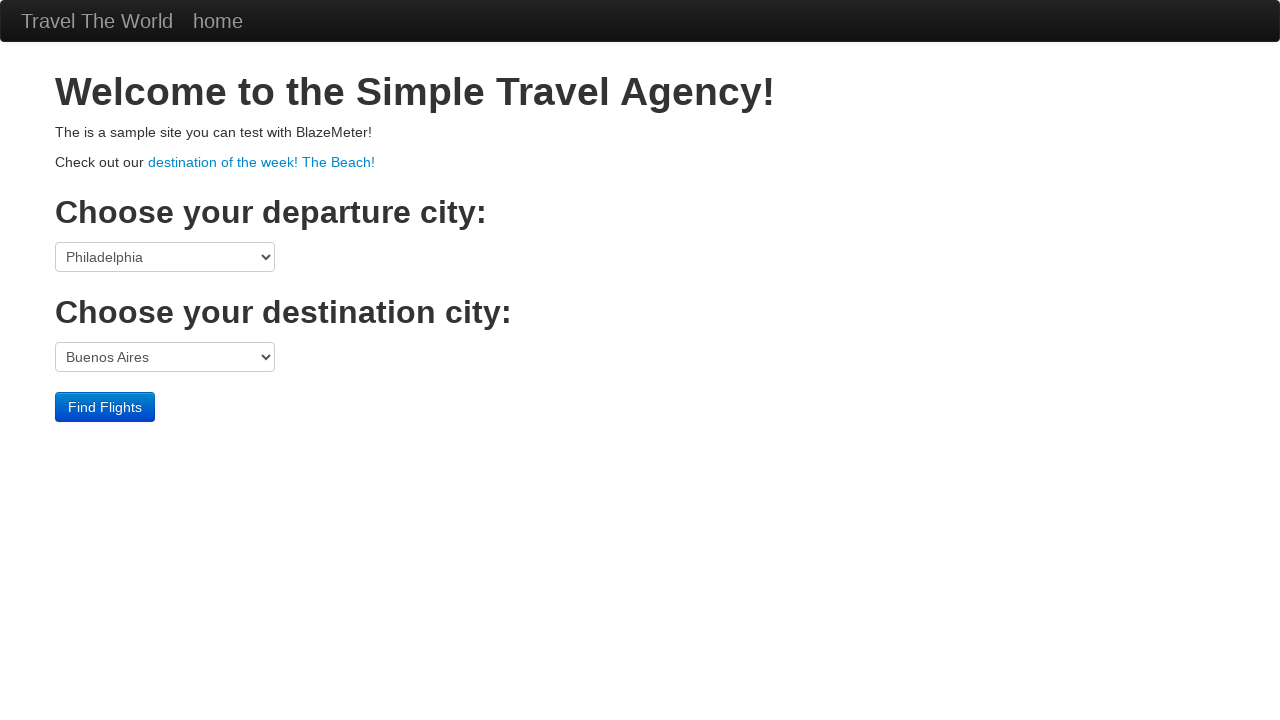

Selected Rome as destination city on select[name="toPort"]
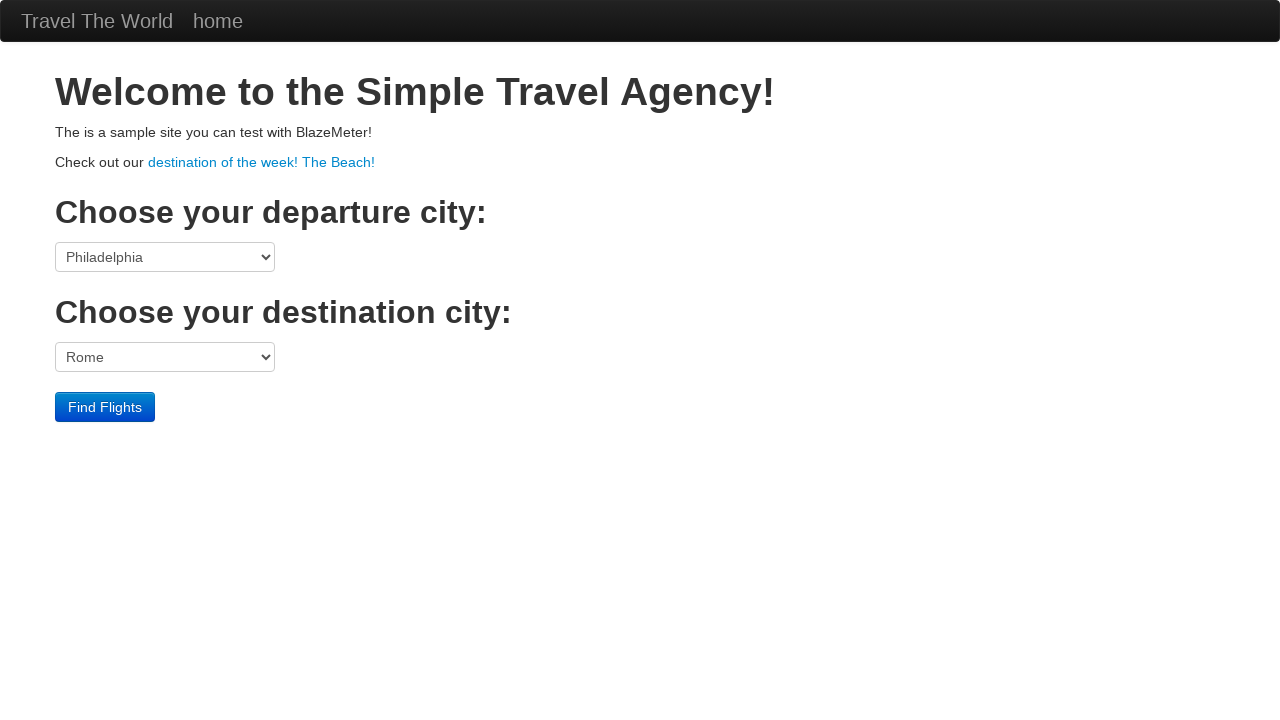

Clicked Find Flights button at (105, 407) on internal:role=button[name="Find Flights"i]
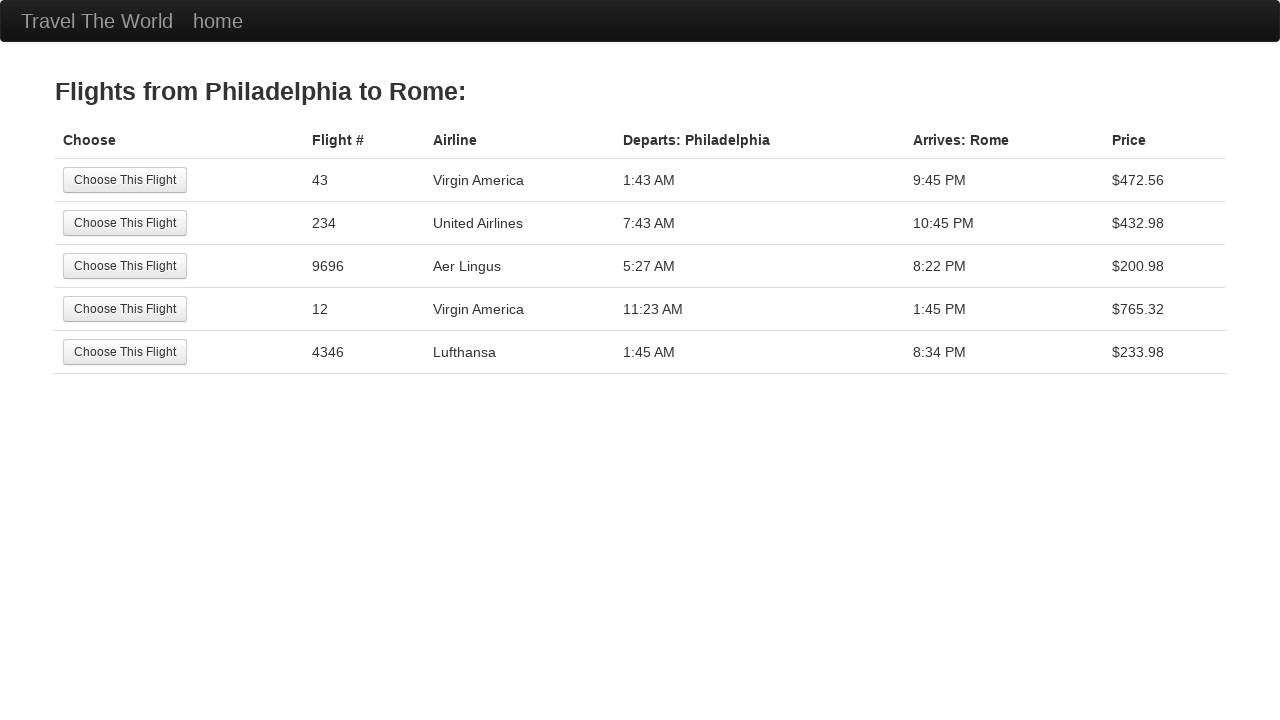

Selected Virgin flight 43 at (125, 180) on internal:role=row[name="Choose This Flight 43 Virgin"i] >> internal:role=button
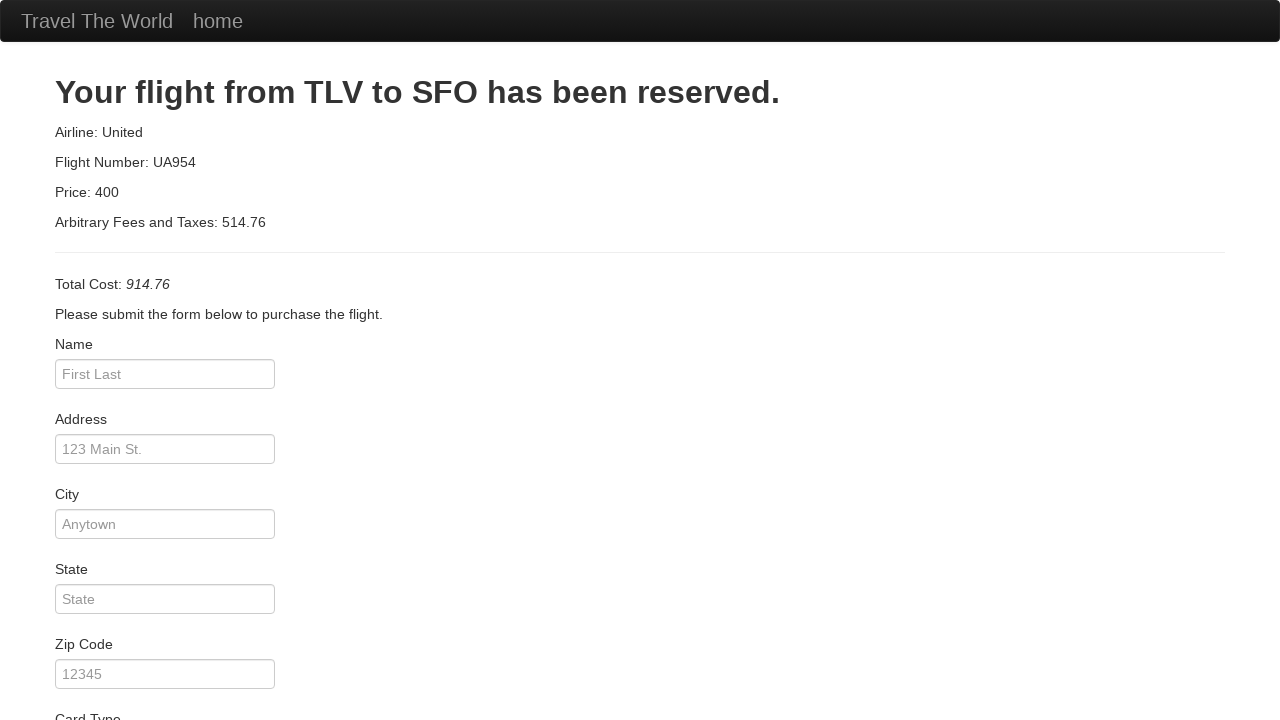

Entered passenger name 'Sinny' on internal:role=textbox[name="Name"s]
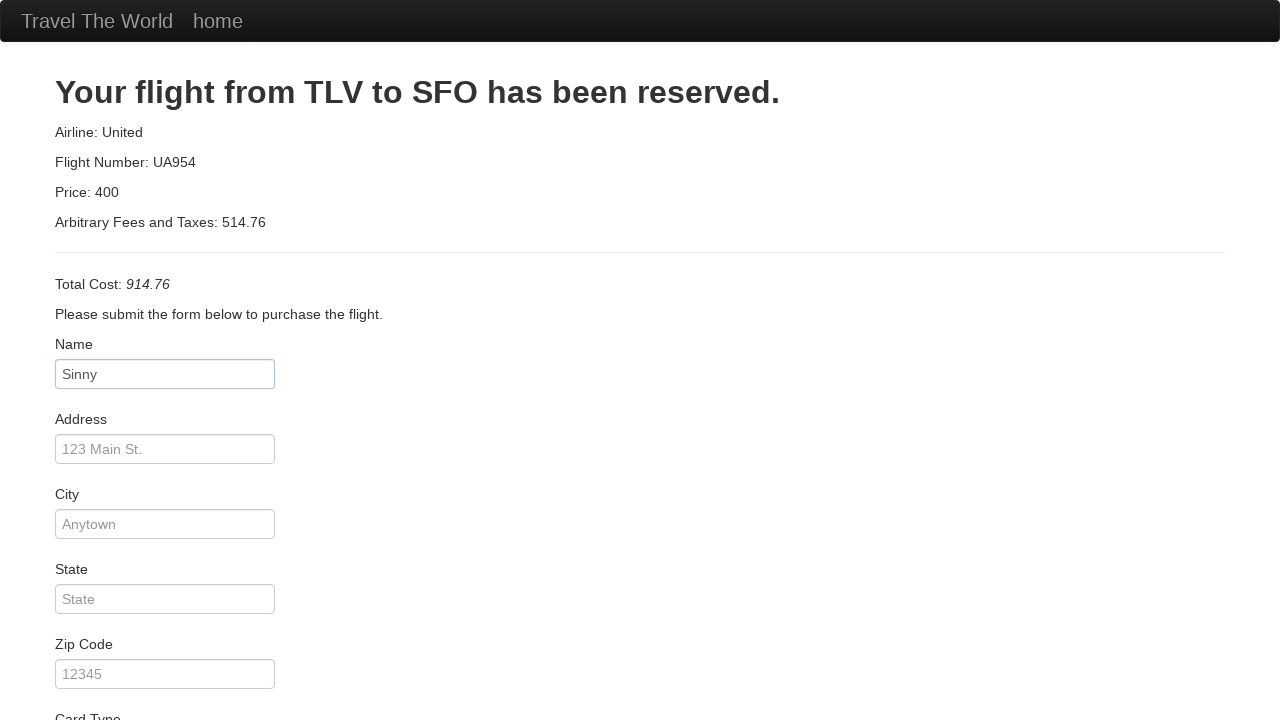

Entered address '123,bbsr' on internal:role=textbox[name="Address"i]
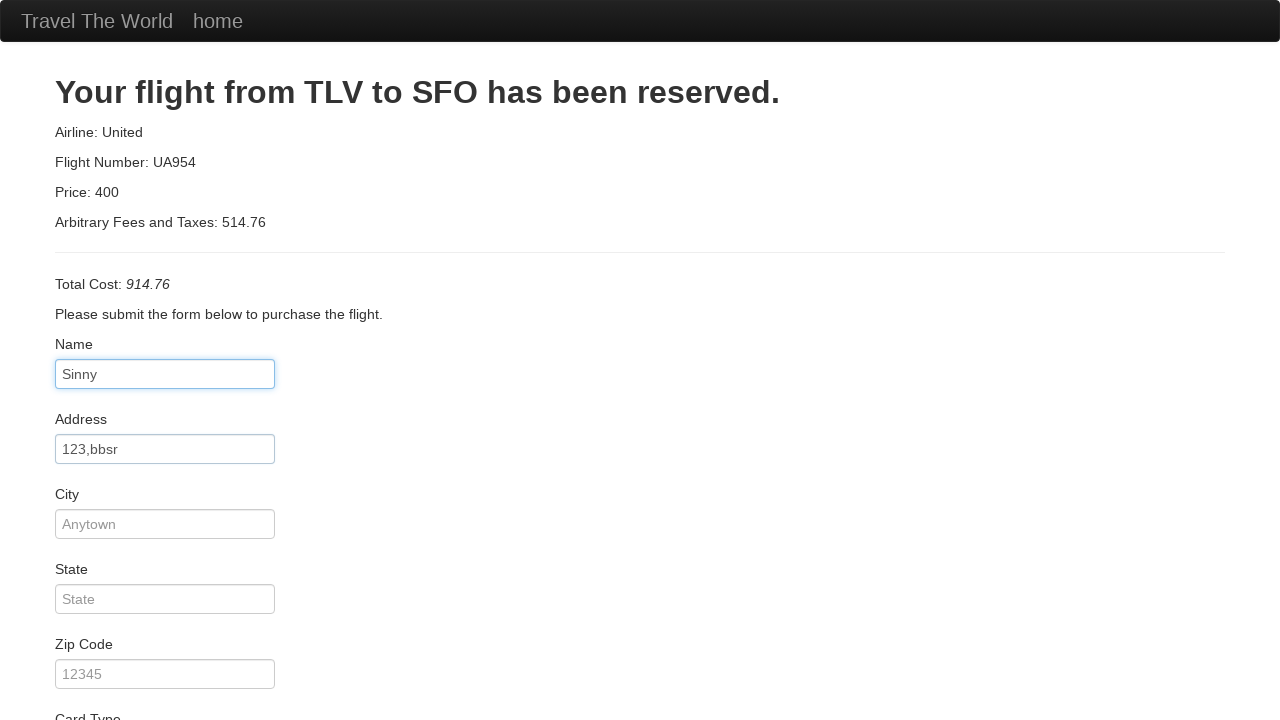

Entered city 'bbsr' on internal:role=textbox[name="City"i]
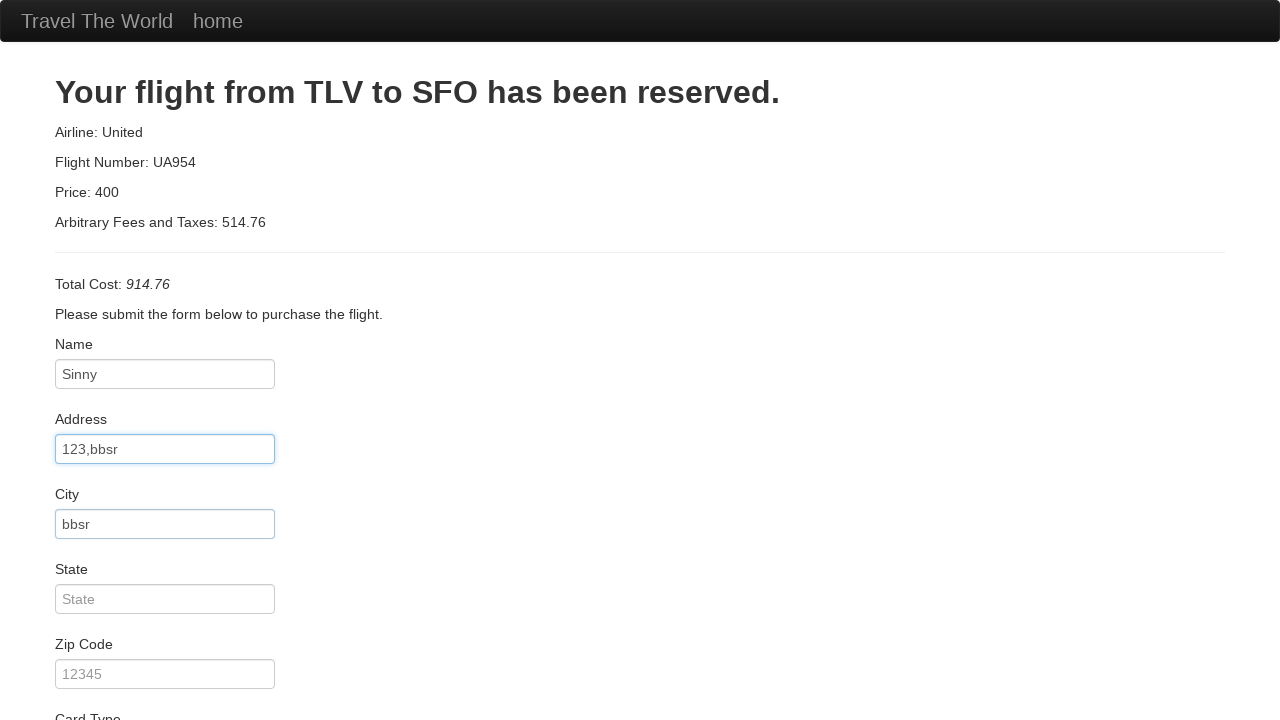

Entered state 'odisha' on internal:role=textbox[name="State"i]
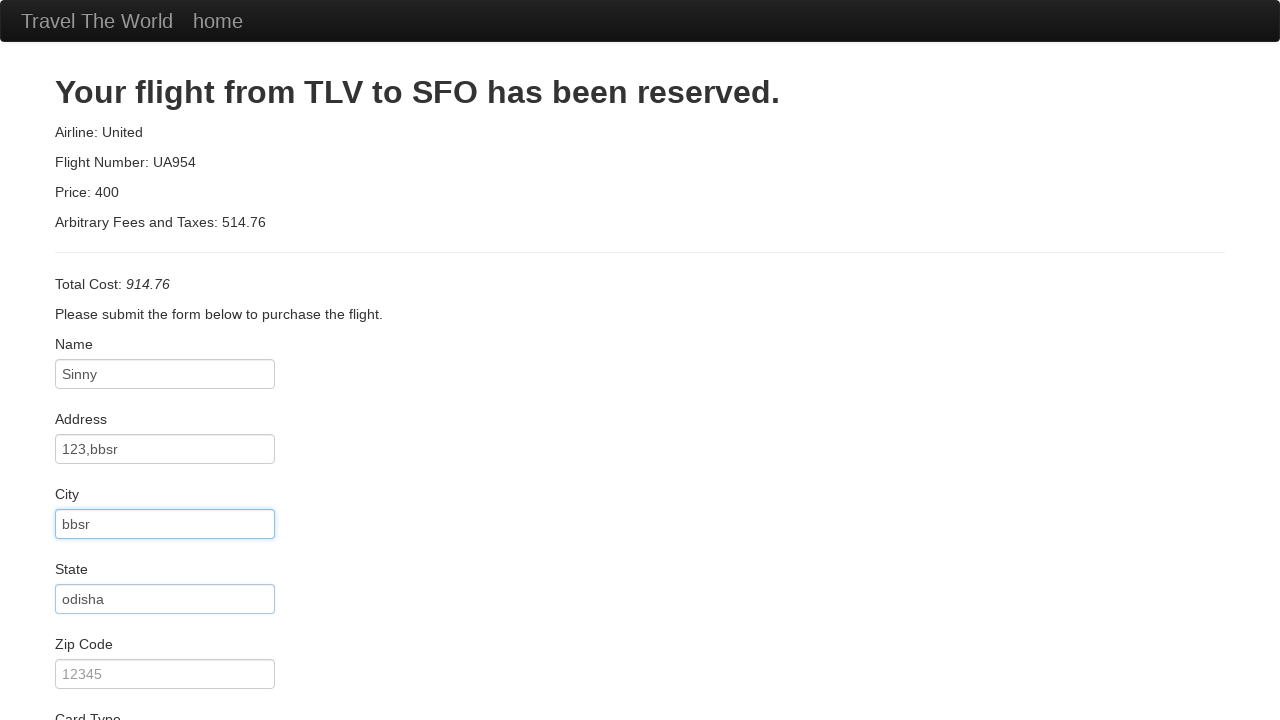

Entered zip code '751010' on internal:role=textbox[name="Zip Code"i]
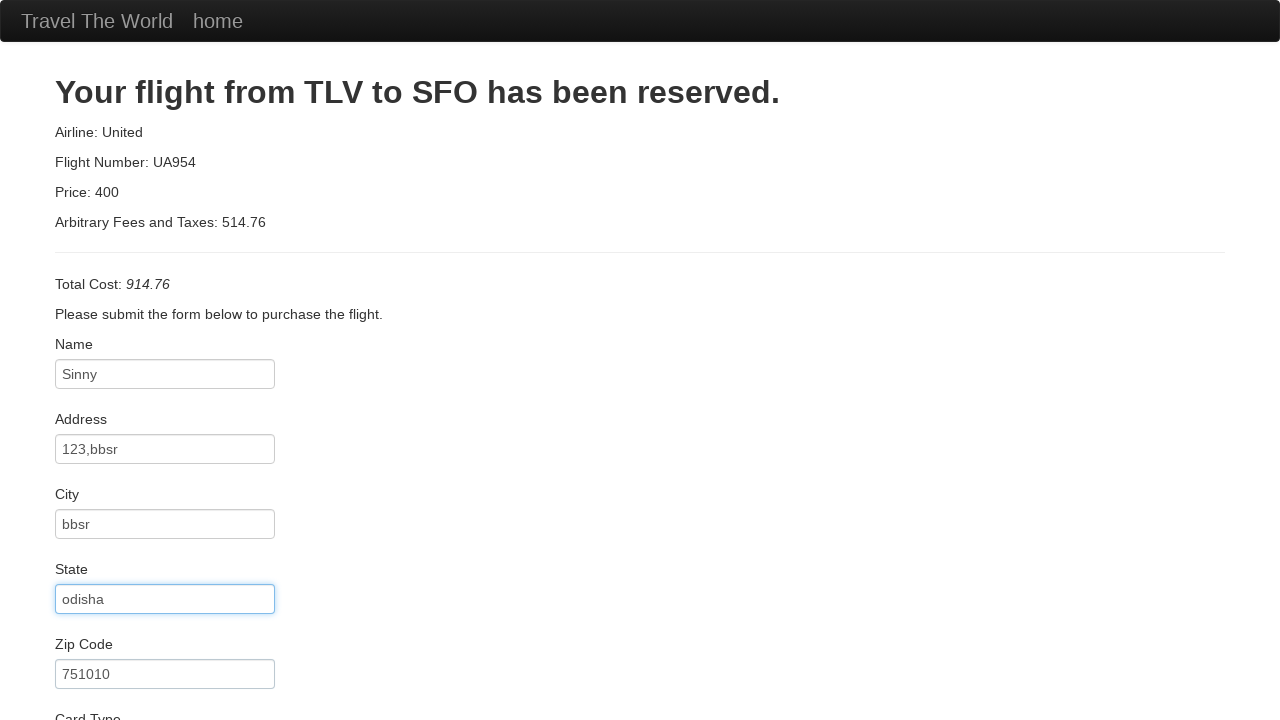

Selected American Express as card type on #cardType
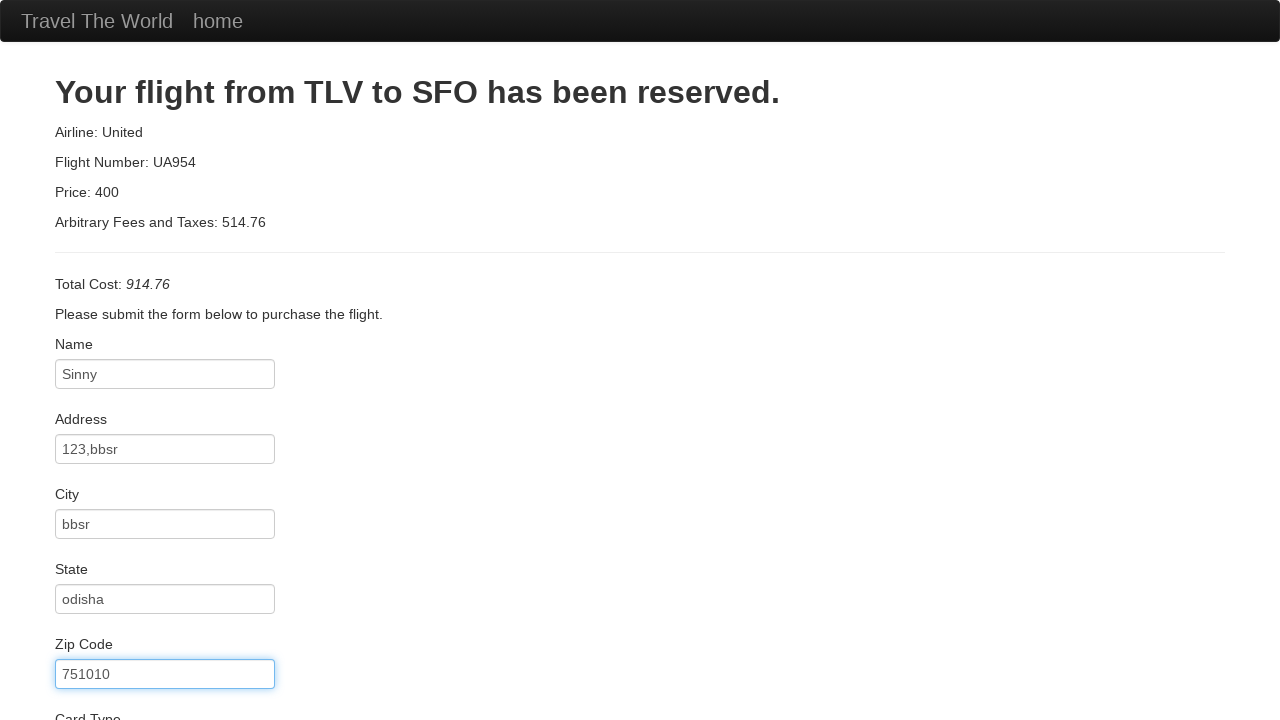

Entered credit card number '567890' on internal:role=textbox[name="Credit Card Number"i]
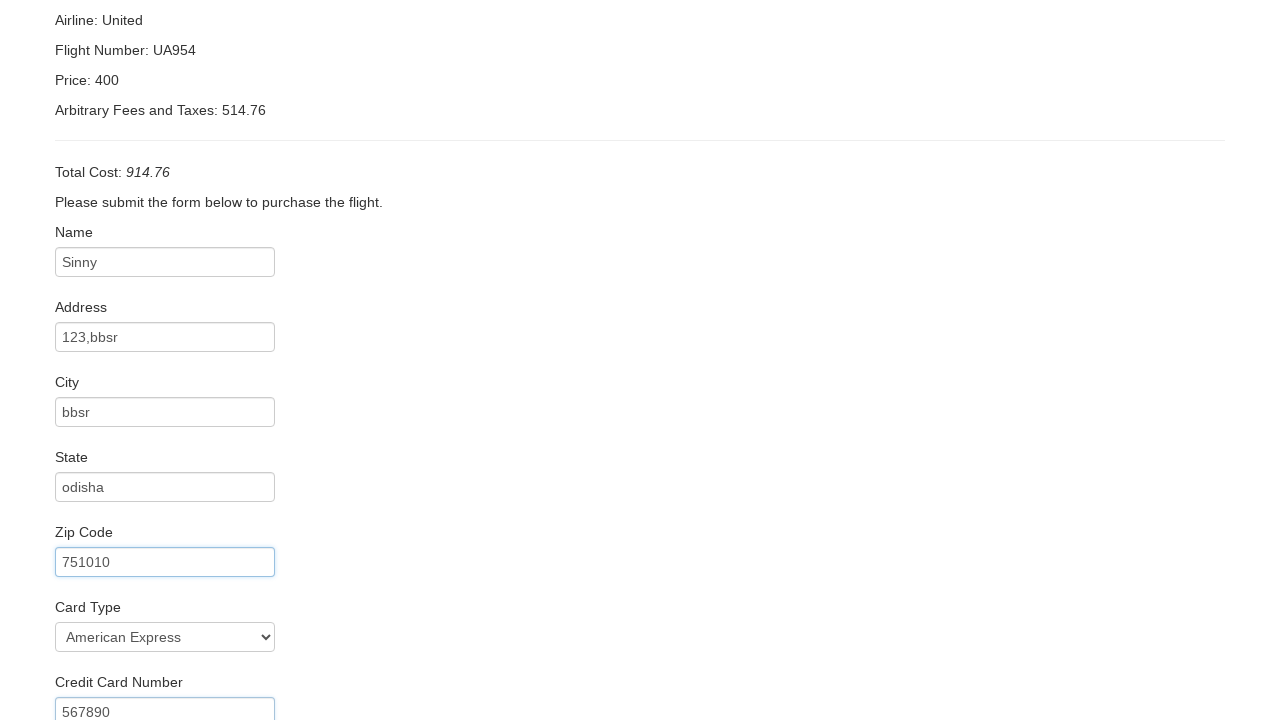

Checked 'Remember me' checkbox at (62, 656) on internal:role=checkbox[name="Remember me"i]
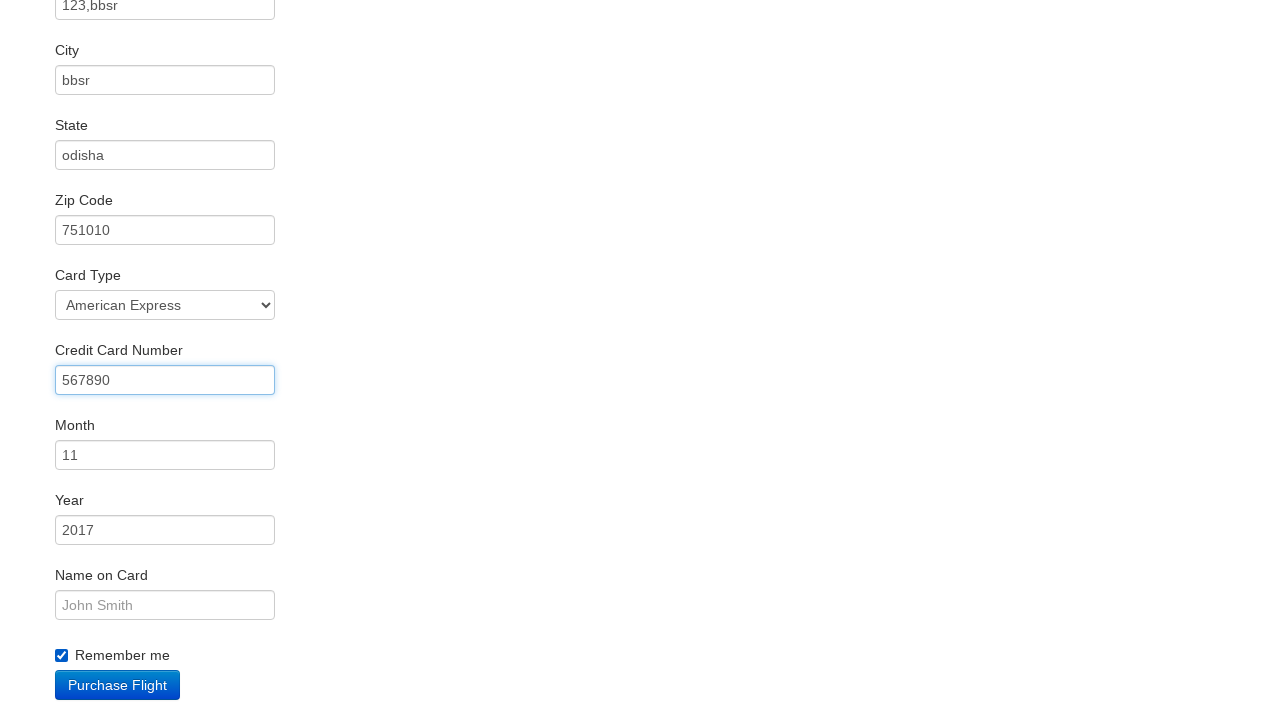

Clicked Purchase Flight button to complete booking at (118, 685) on internal:role=button[name="Purchase Flight"i]
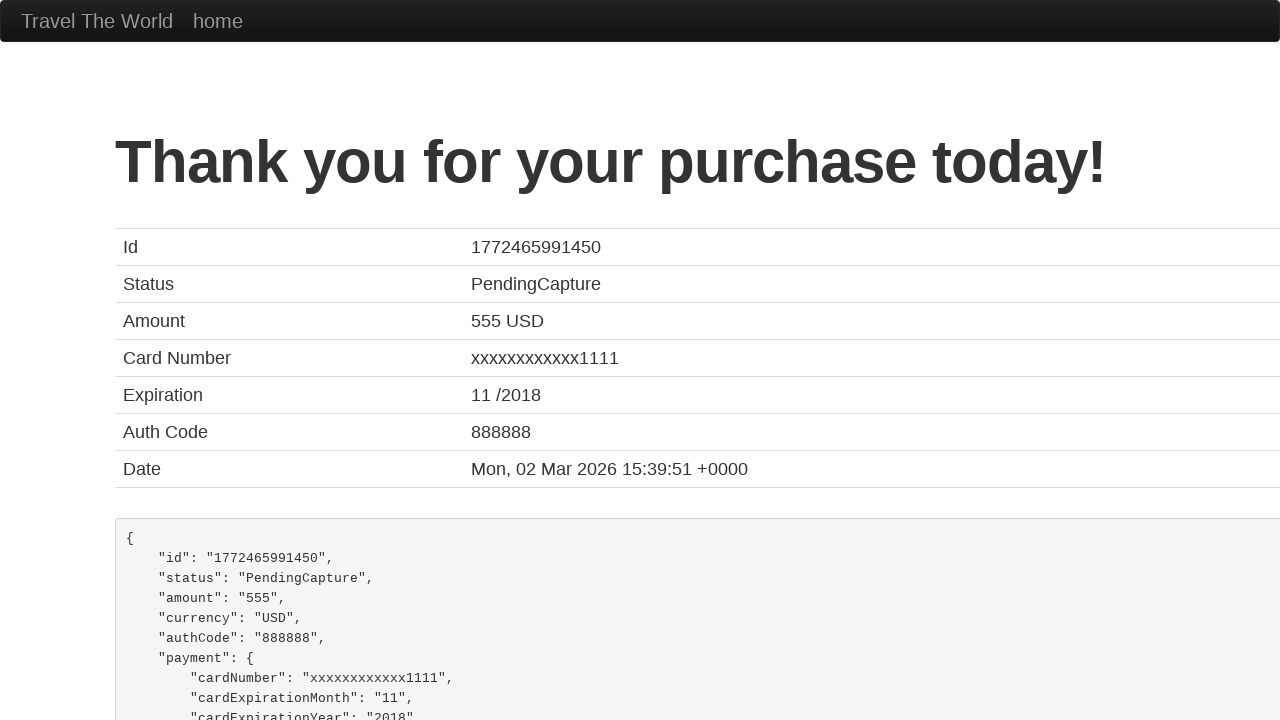

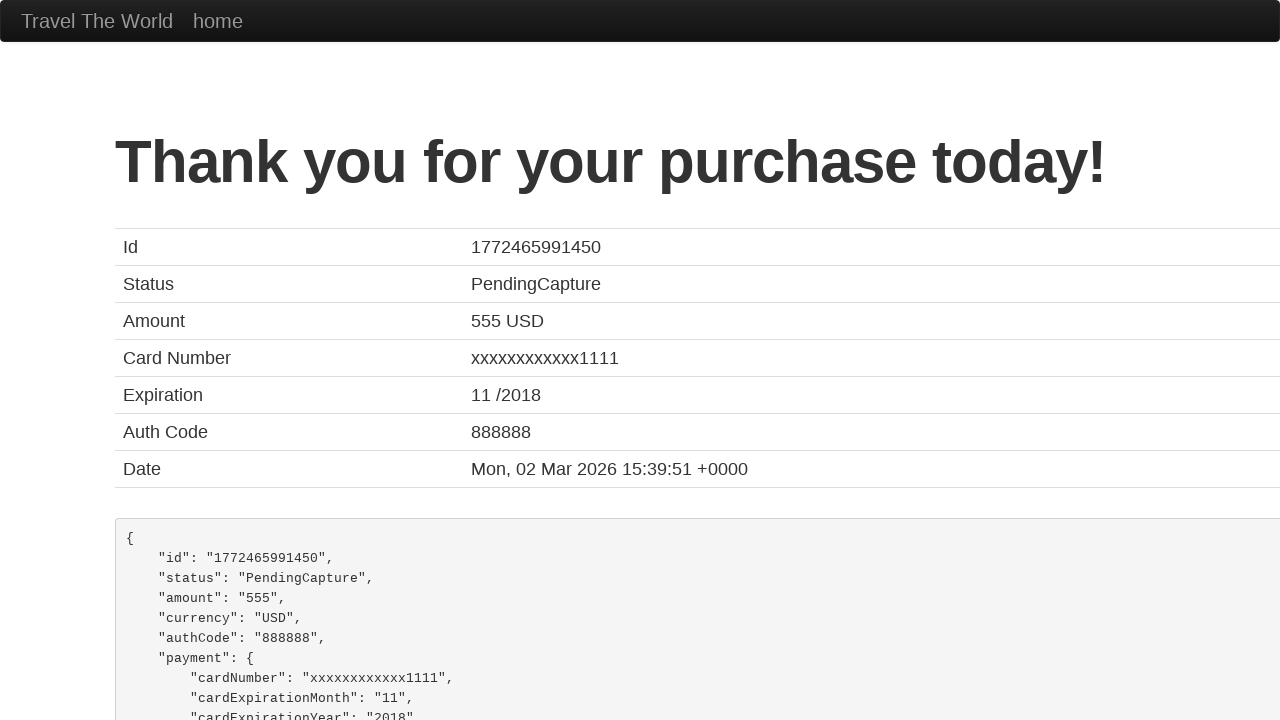